Tests handling of different types of JavaScript alerts (alert box, confirm box, and prompt box) by clicking buttons to trigger them and then accepting or dismissing them

Starting URL: https://www.hyrtutorials.com/p/alertsdemo.html

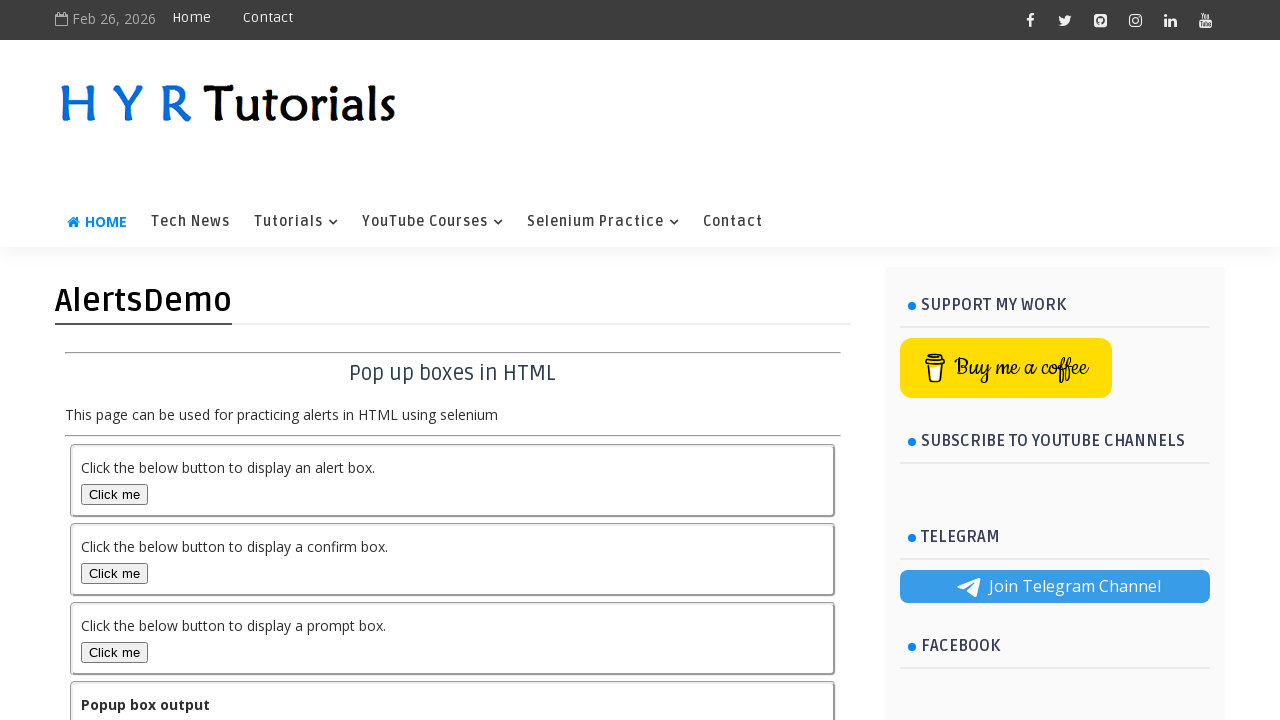

Clicked button to trigger alert box at (114, 494) on #alertBox
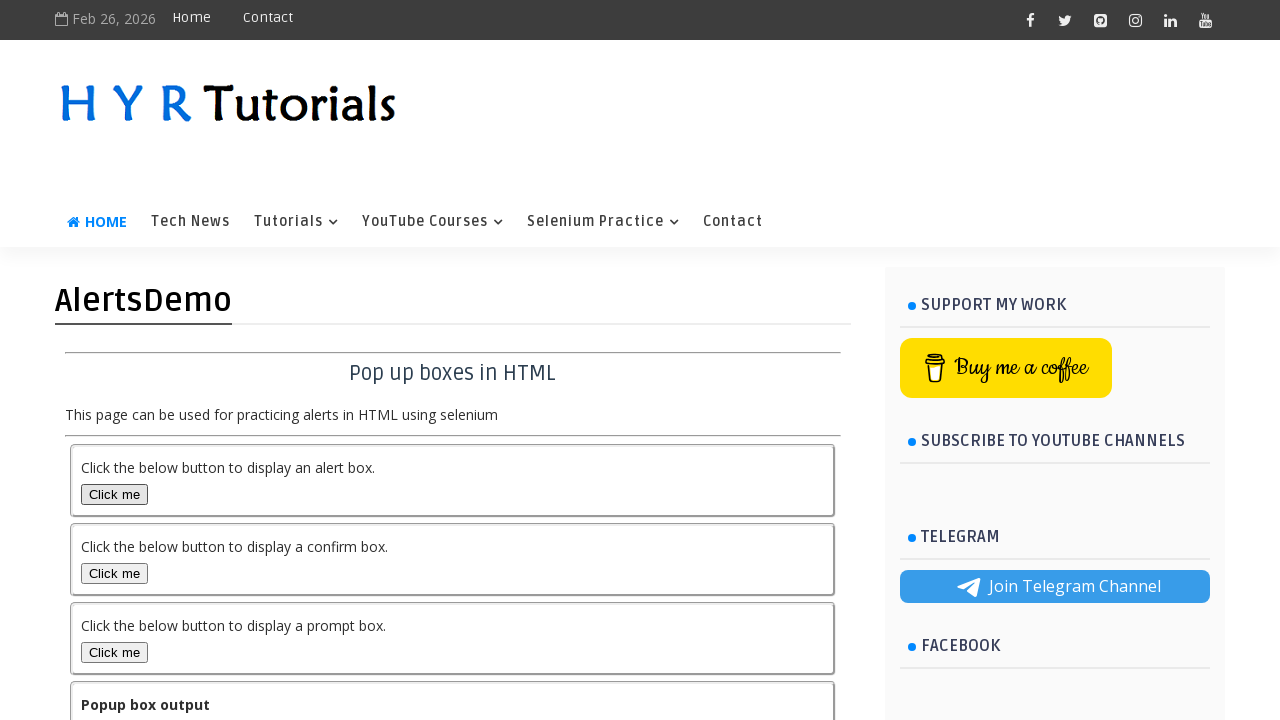

Set up dialog handler to accept alerts
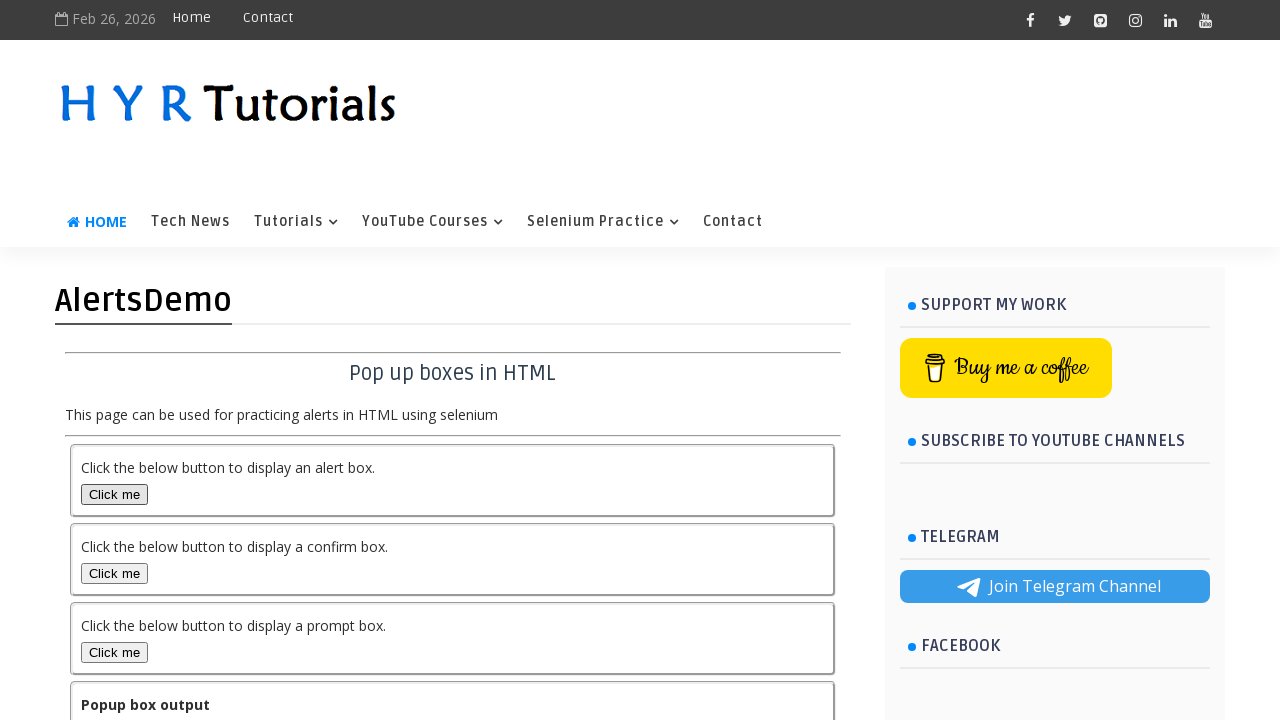

Waited 1000ms for alert to be processed
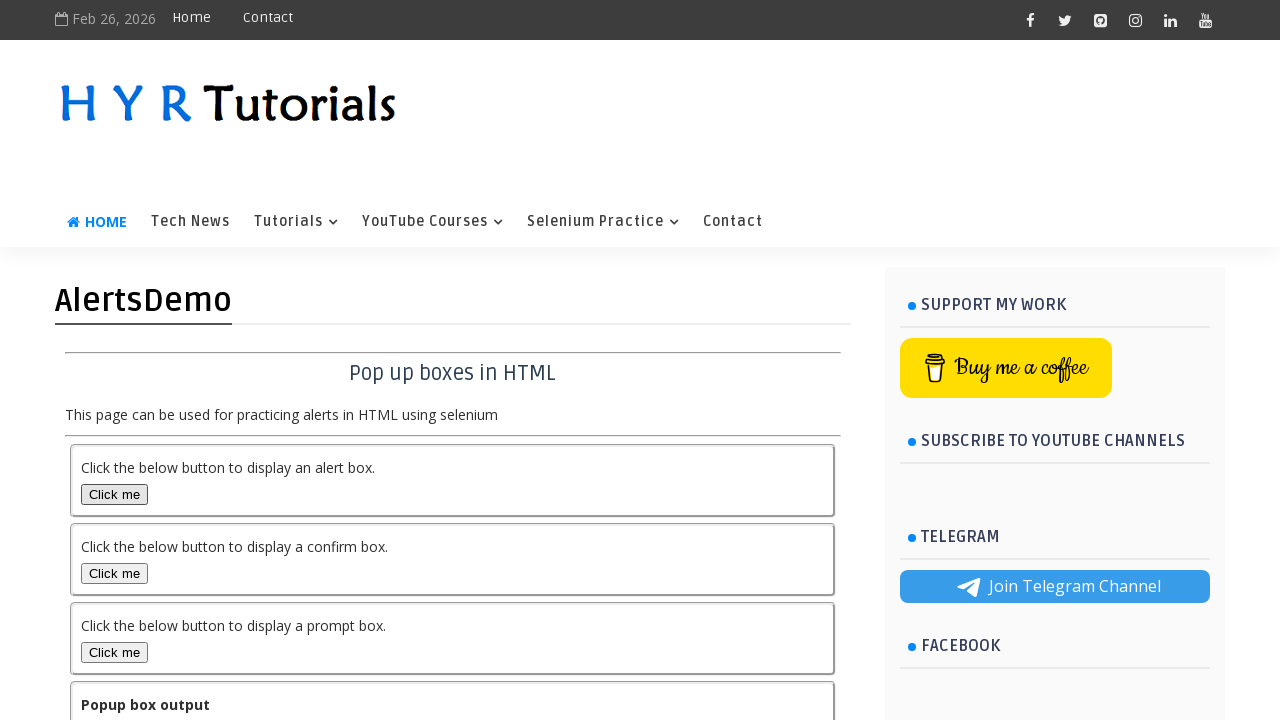

Clicked button to trigger confirm box at (114, 573) on #confirmBox
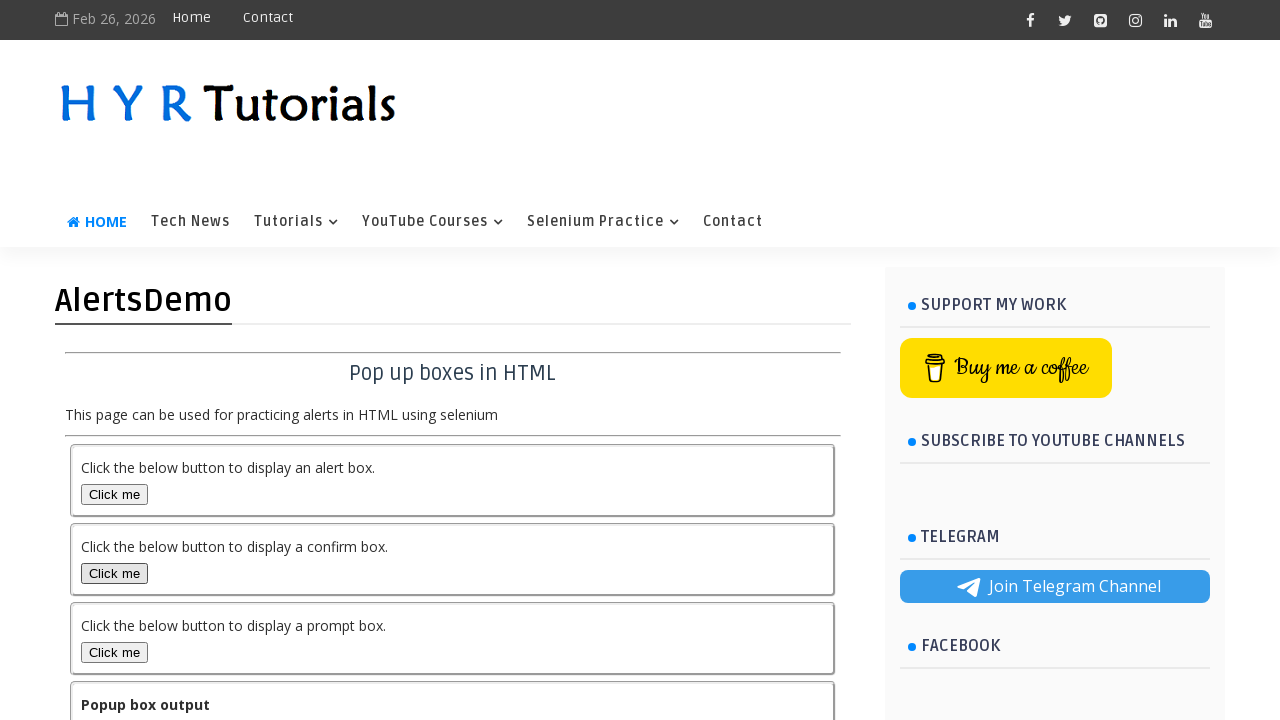

Set up dialog handler to dismiss confirm dialogs
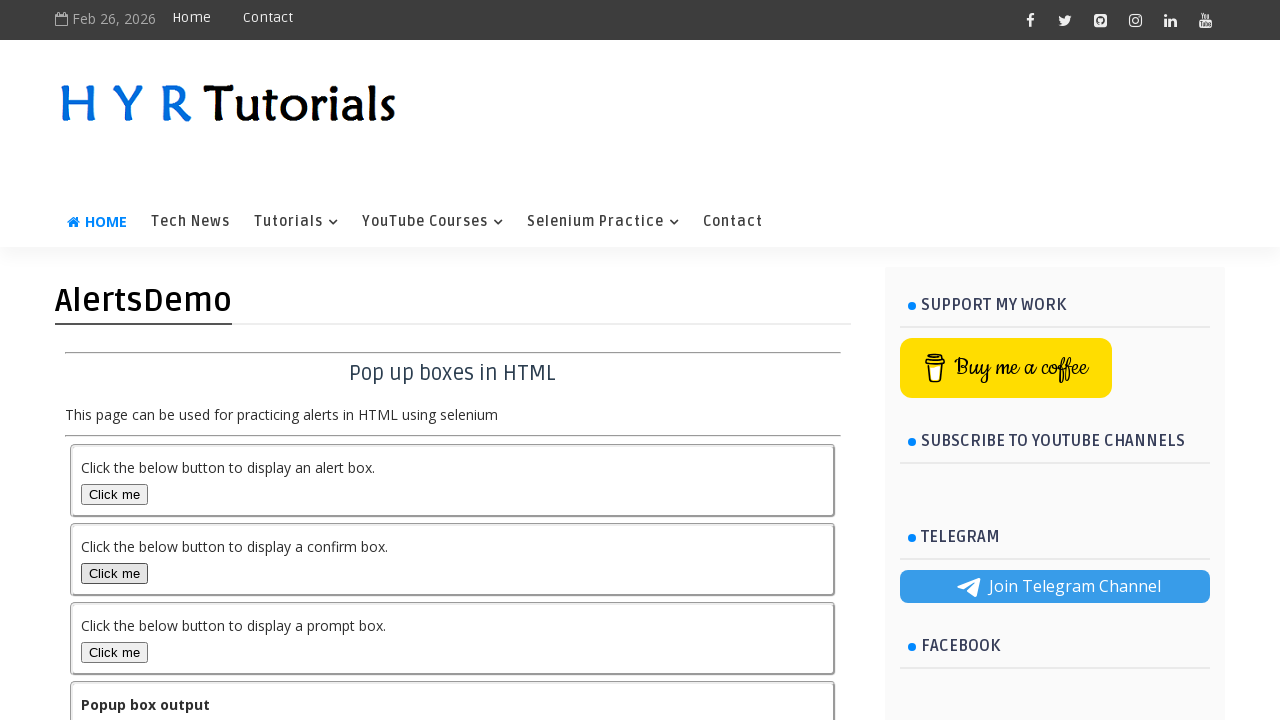

Waited 1000ms for confirm dialog to be processed
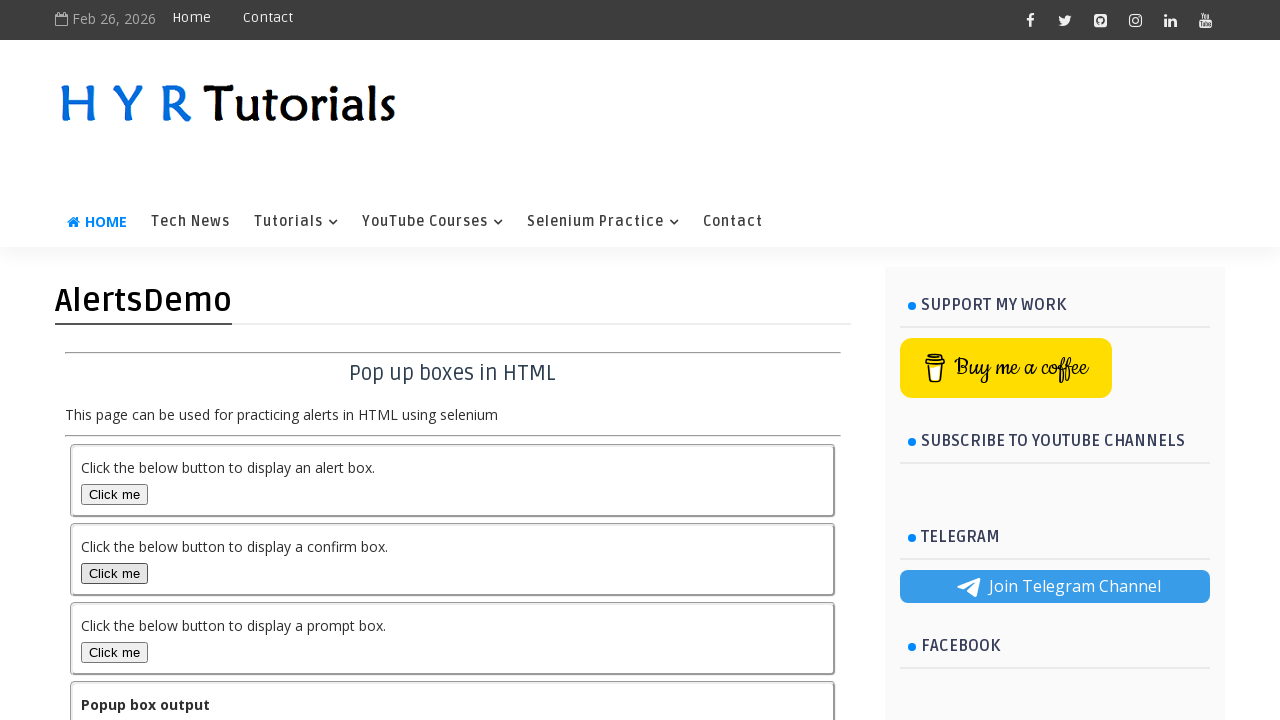

Clicked button to trigger prompt box at (114, 652) on #promptBox
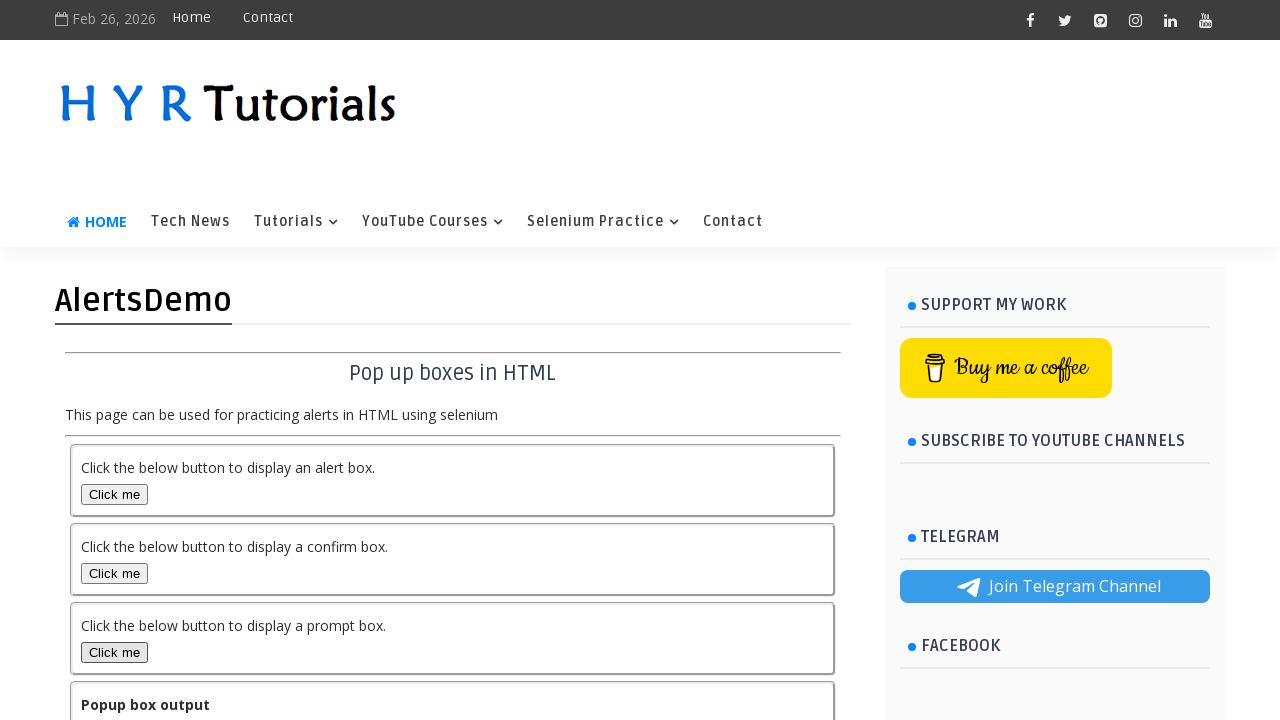

Set up dialog handler to dismiss prompt dialog
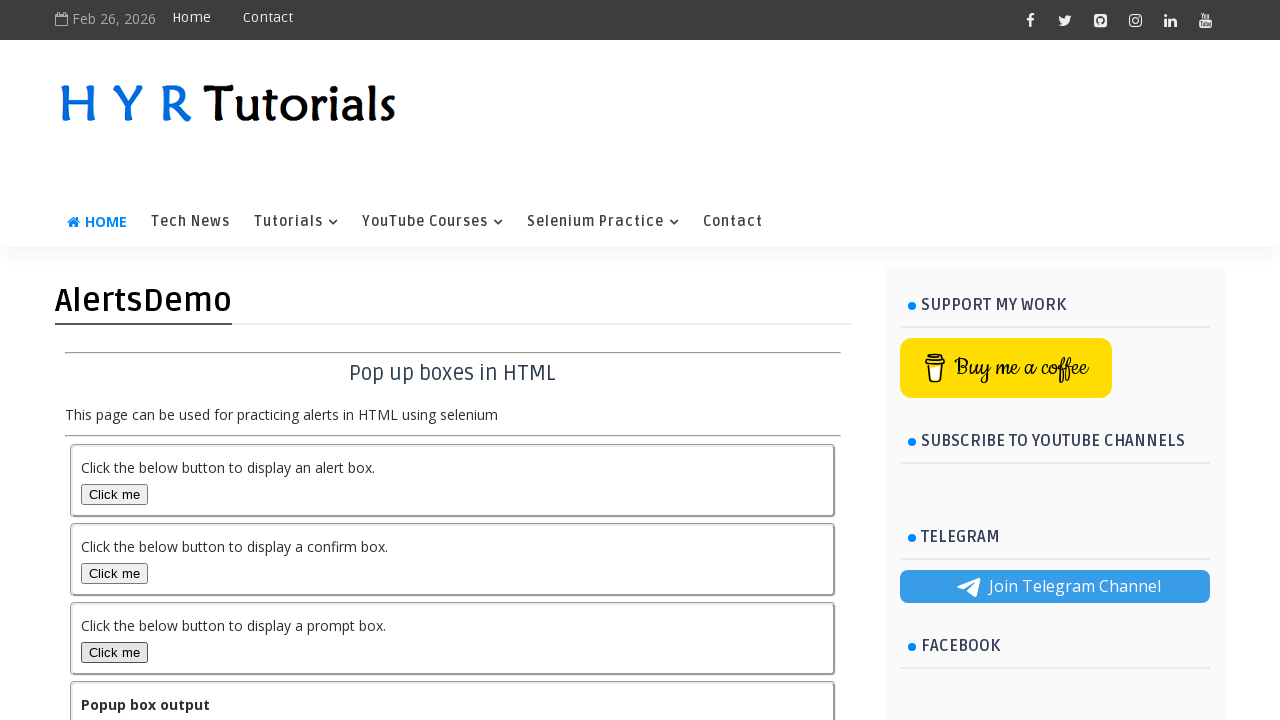

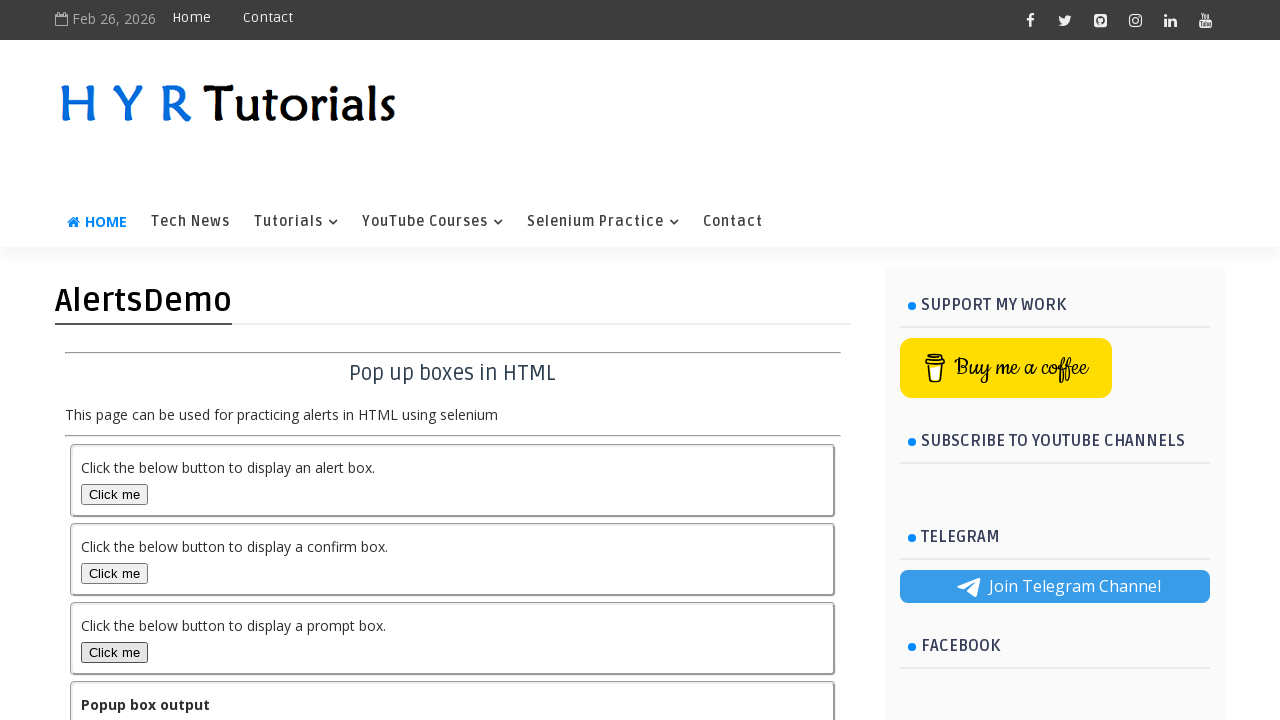